Navigates to Flipkart homepage and verifies the page loads by checking for the page title

Starting URL: https://www.flipkart.com

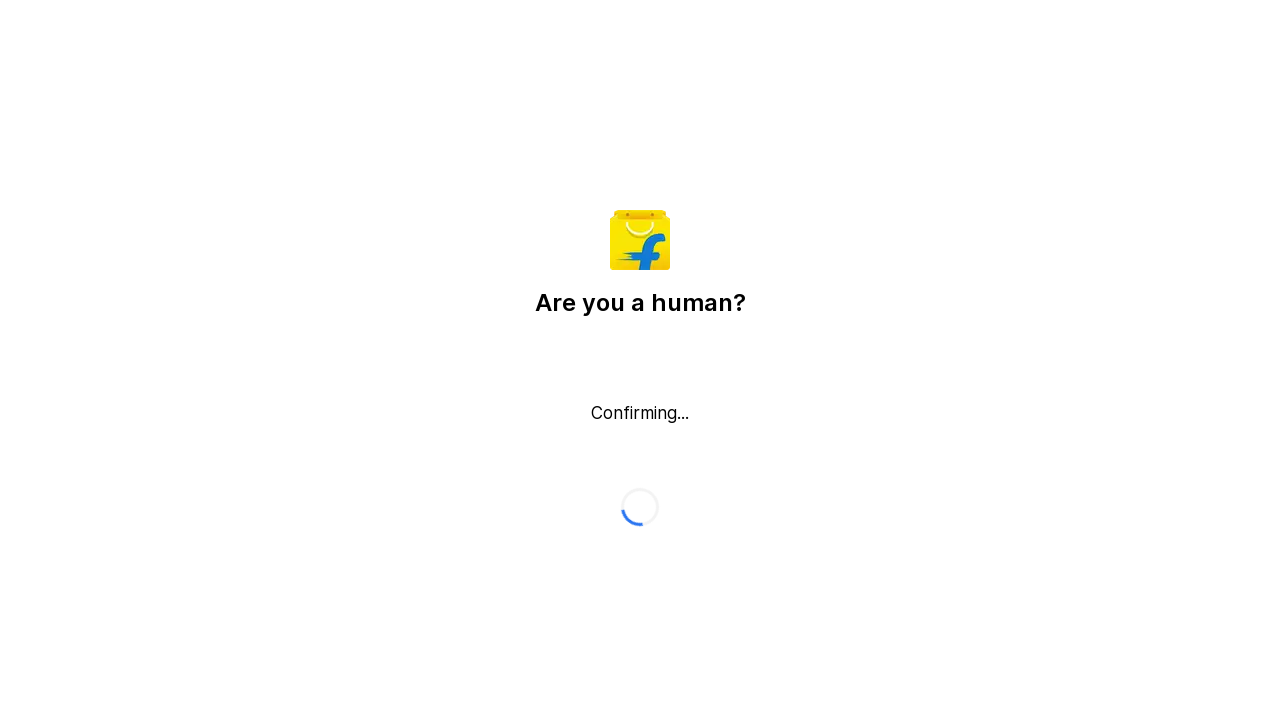

Waited for page to reach domcontentloaded state
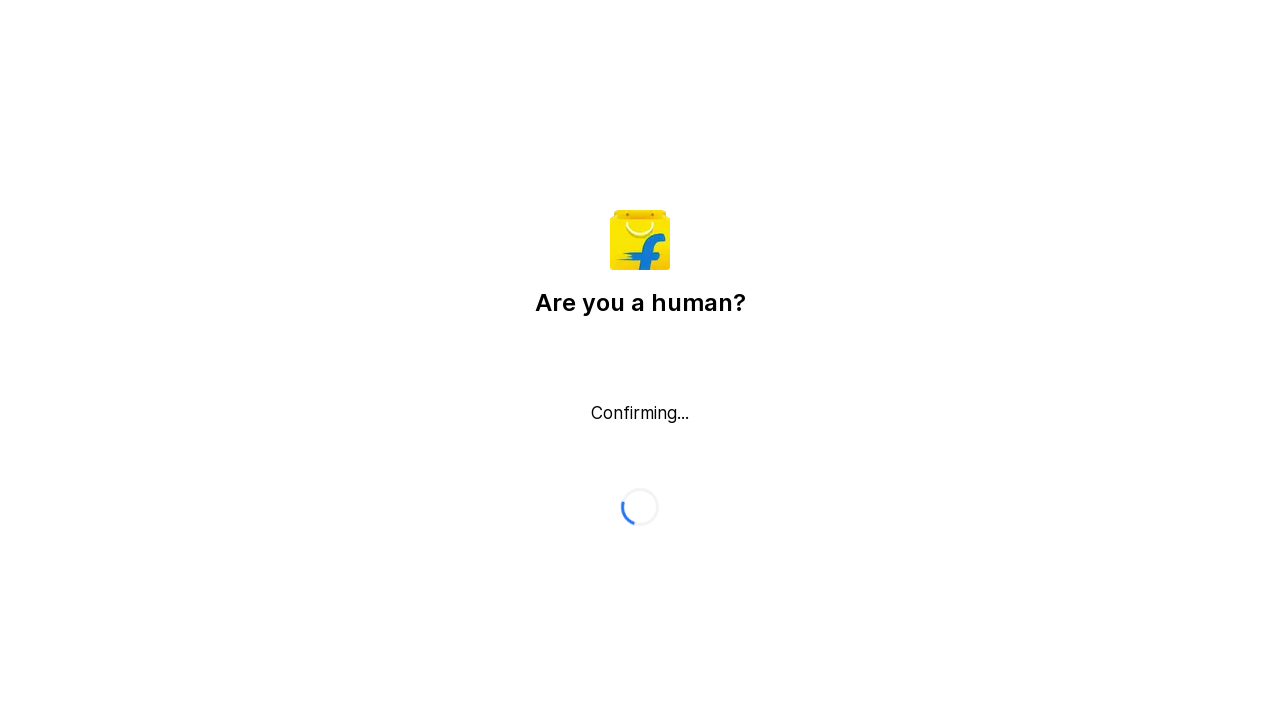

Retrieved page title to verify Flipkart homepage loaded successfully
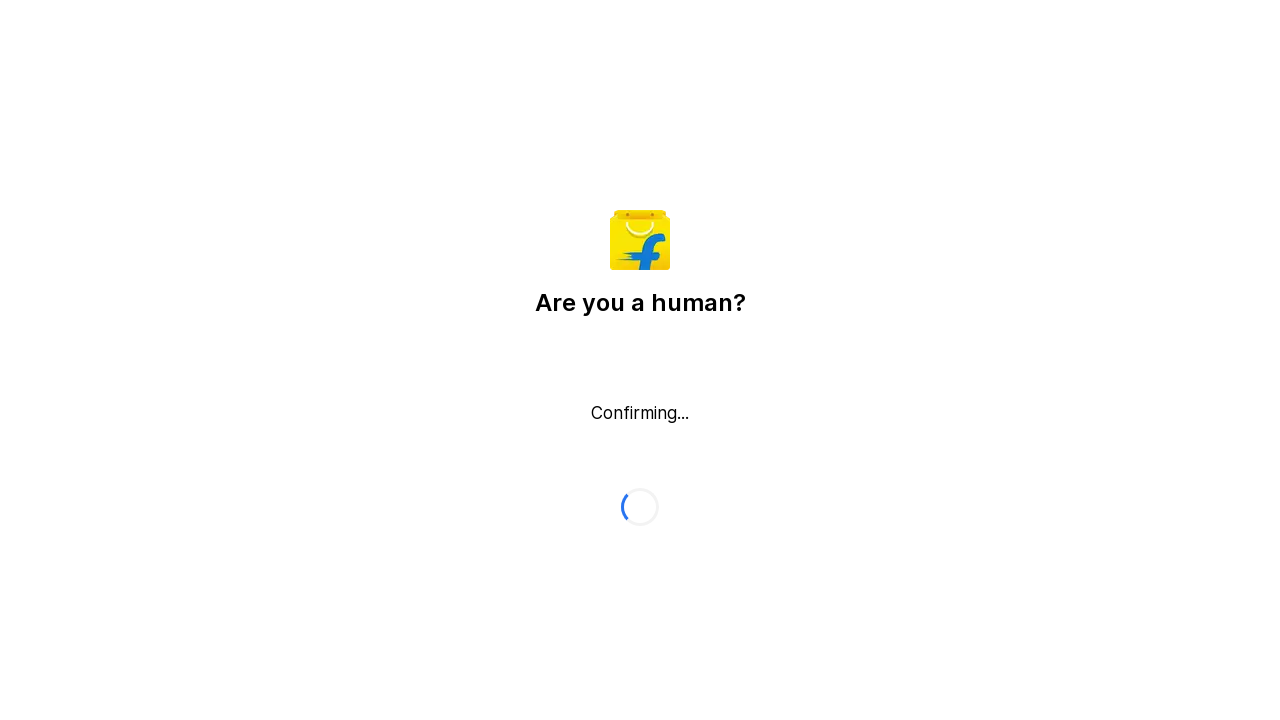

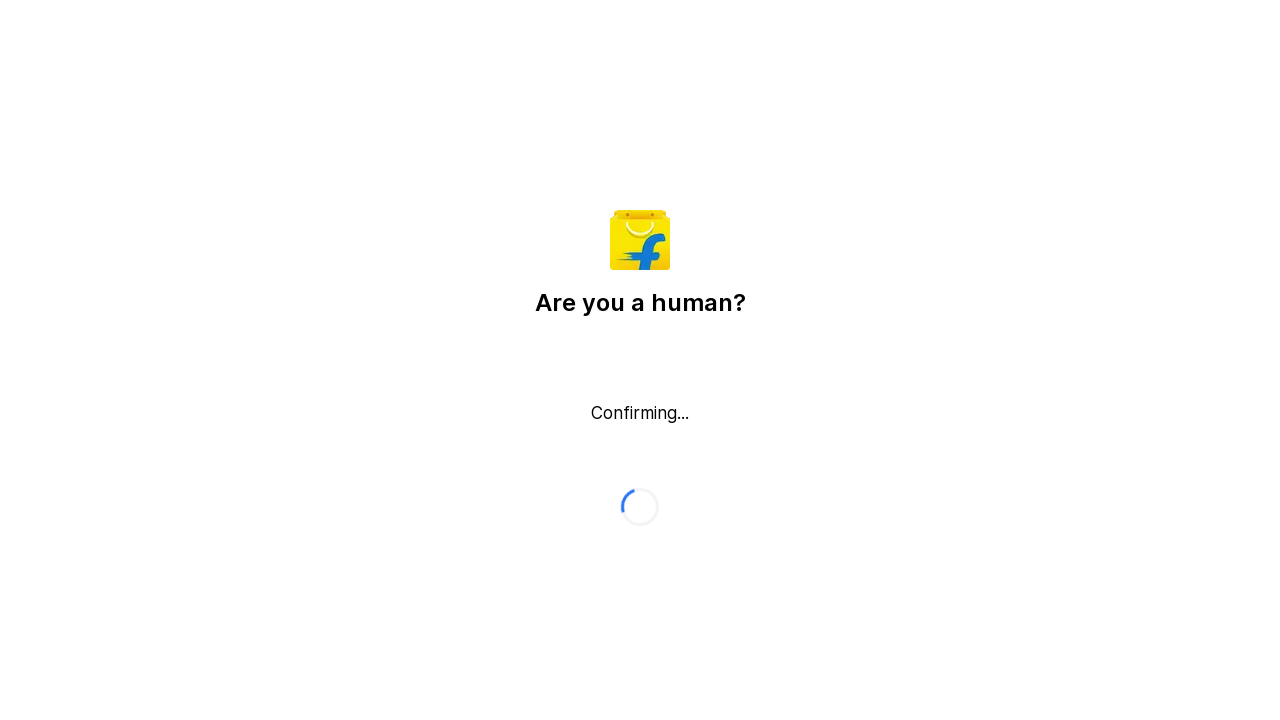